Tests navigation on the Playwright documentation site by clicking the "Get Started" link and verifying the Installation heading is visible.

Starting URL: https://playwright.dev/

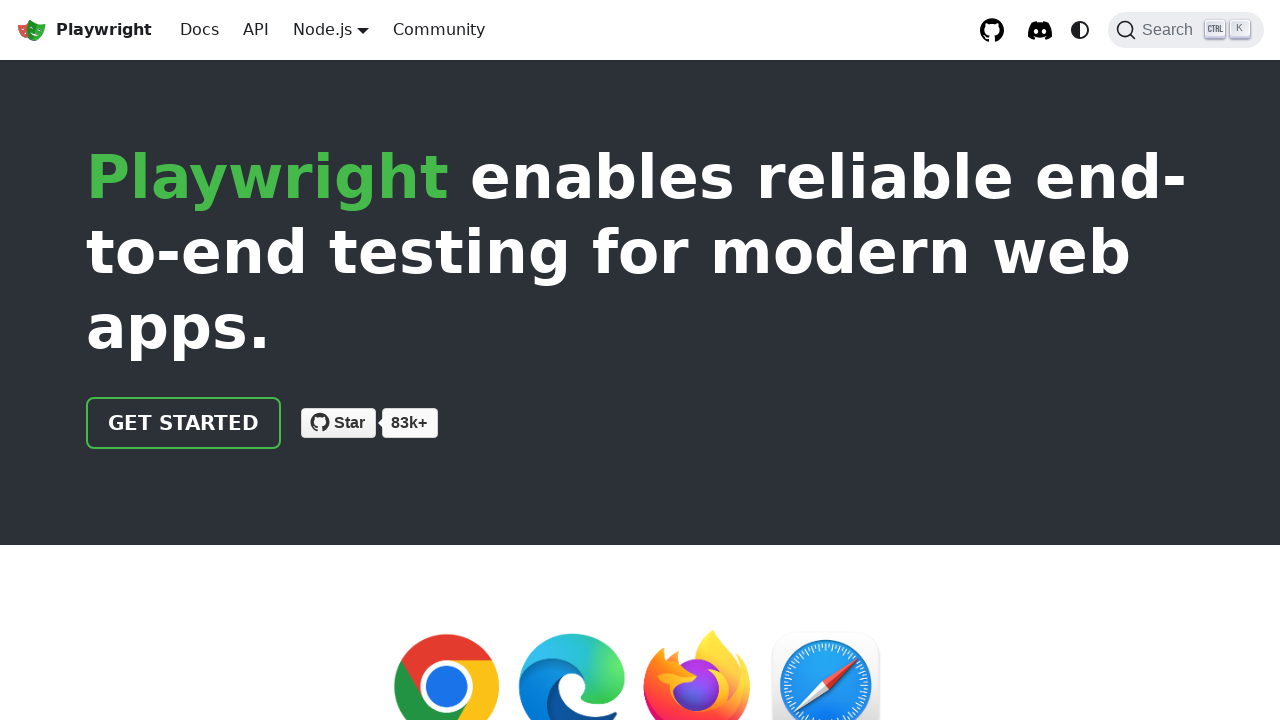

Clicked the 'Get Started' link at (184, 423) on internal:role=link[name="Get Started"i]
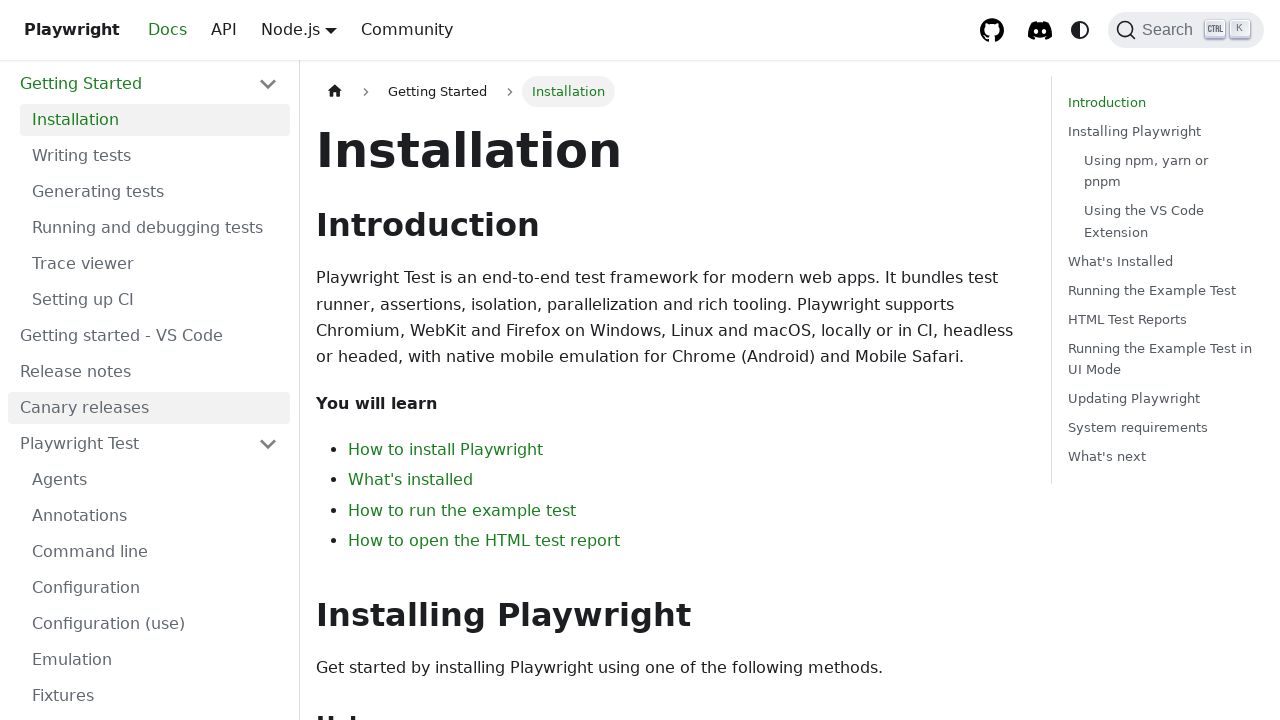

Installation heading is now visible
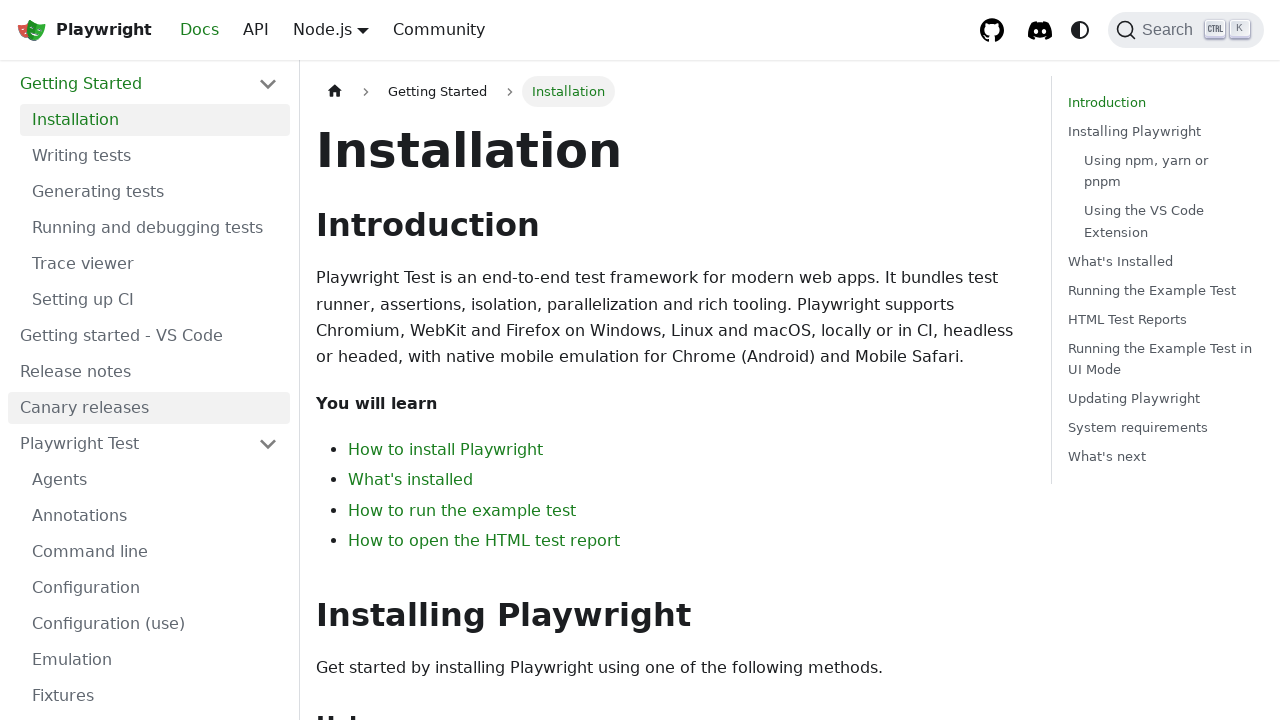

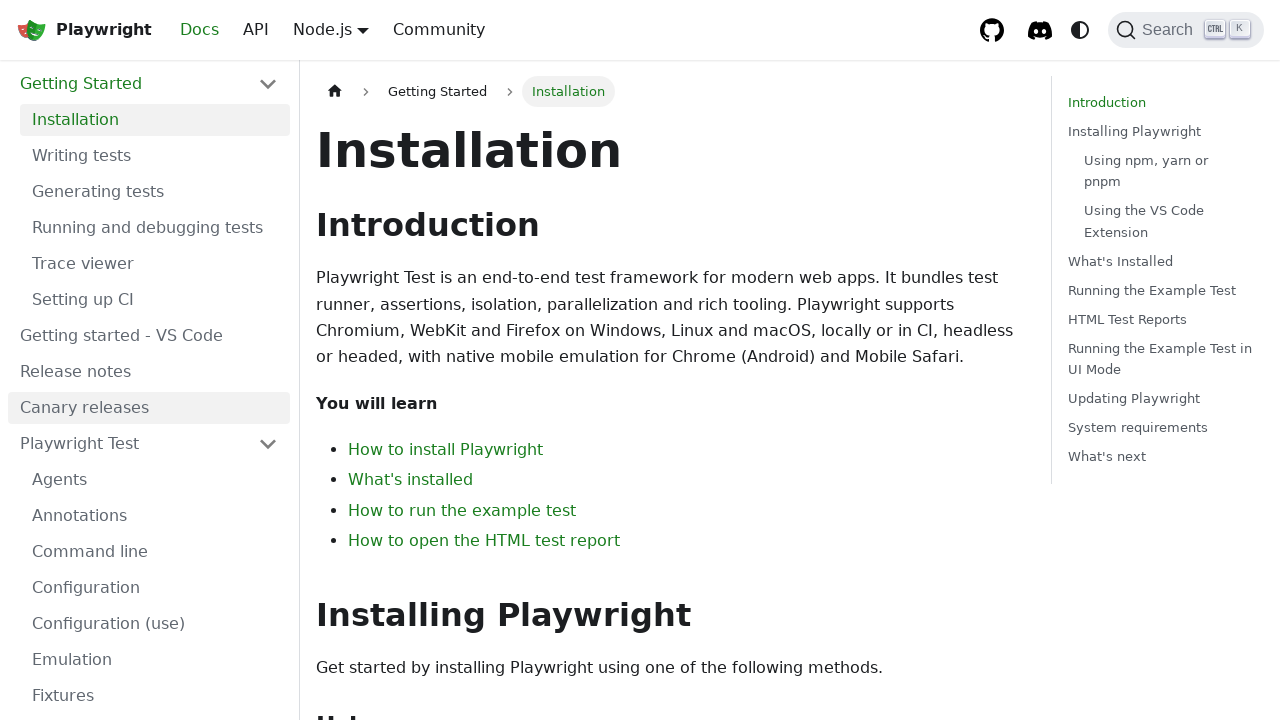